Tests navigation to About page from main menu

Starting URL: https://webshop-agil-testautomatiserare.netlify.app

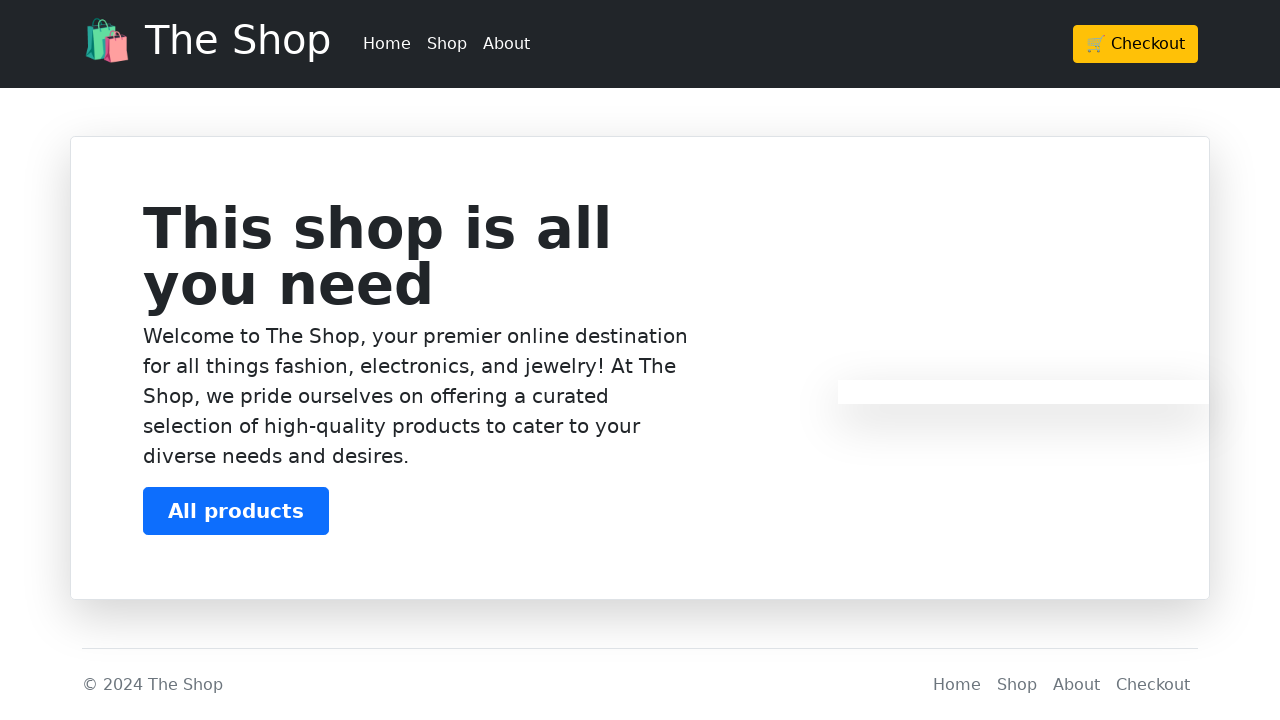

Waited for About link in main menu to be visible
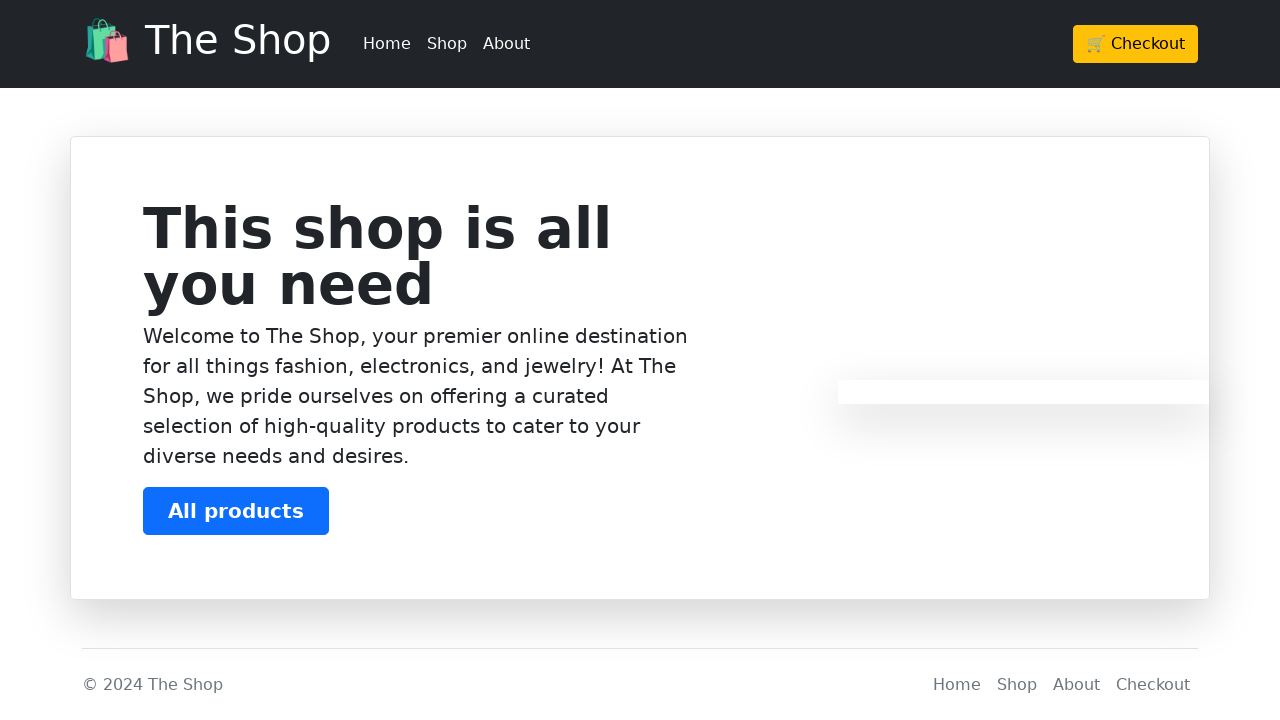

Clicked About link in main menu at (506, 44) on header div div ul li:nth-child(3)
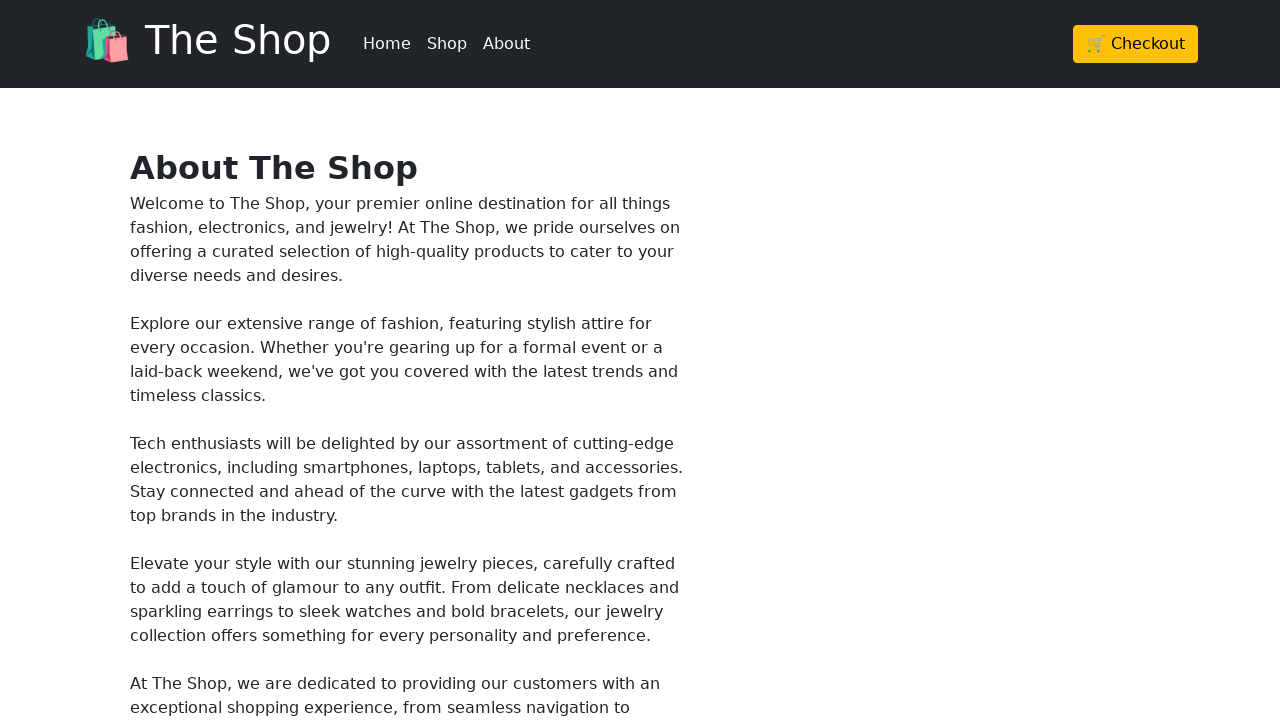

Waited for navigation to About page
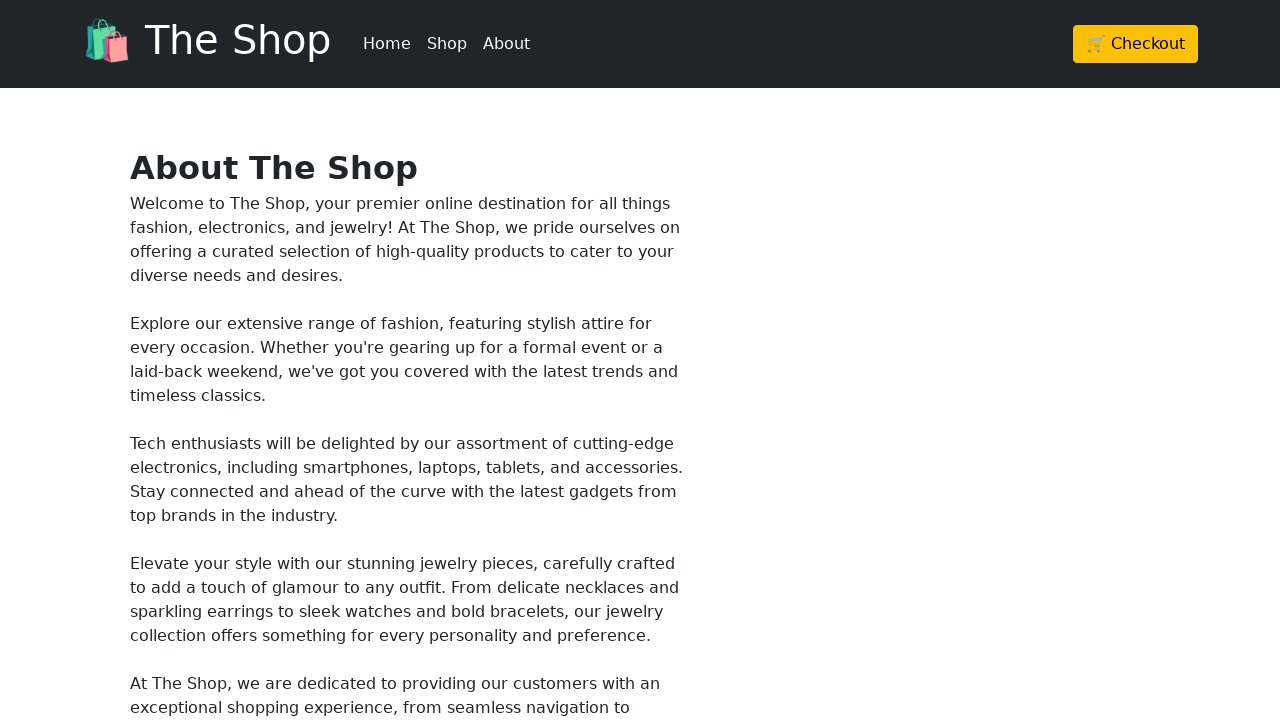

Verified successful navigation to About page URL
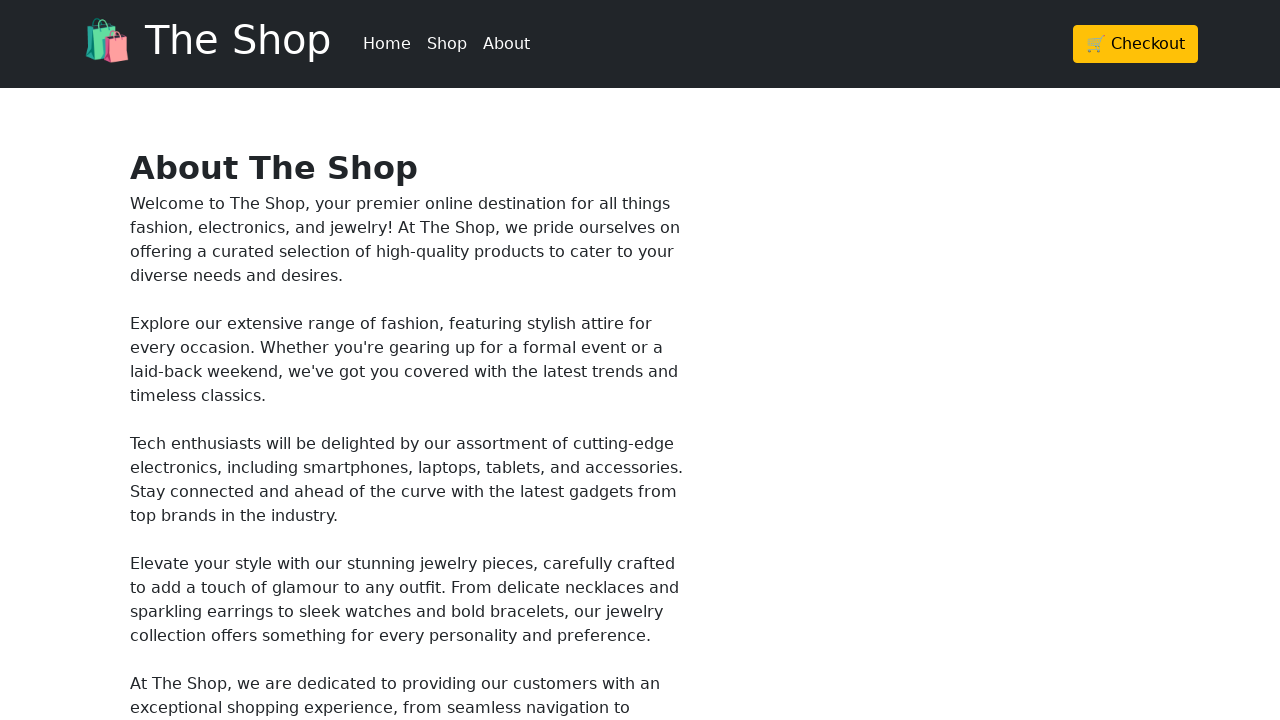

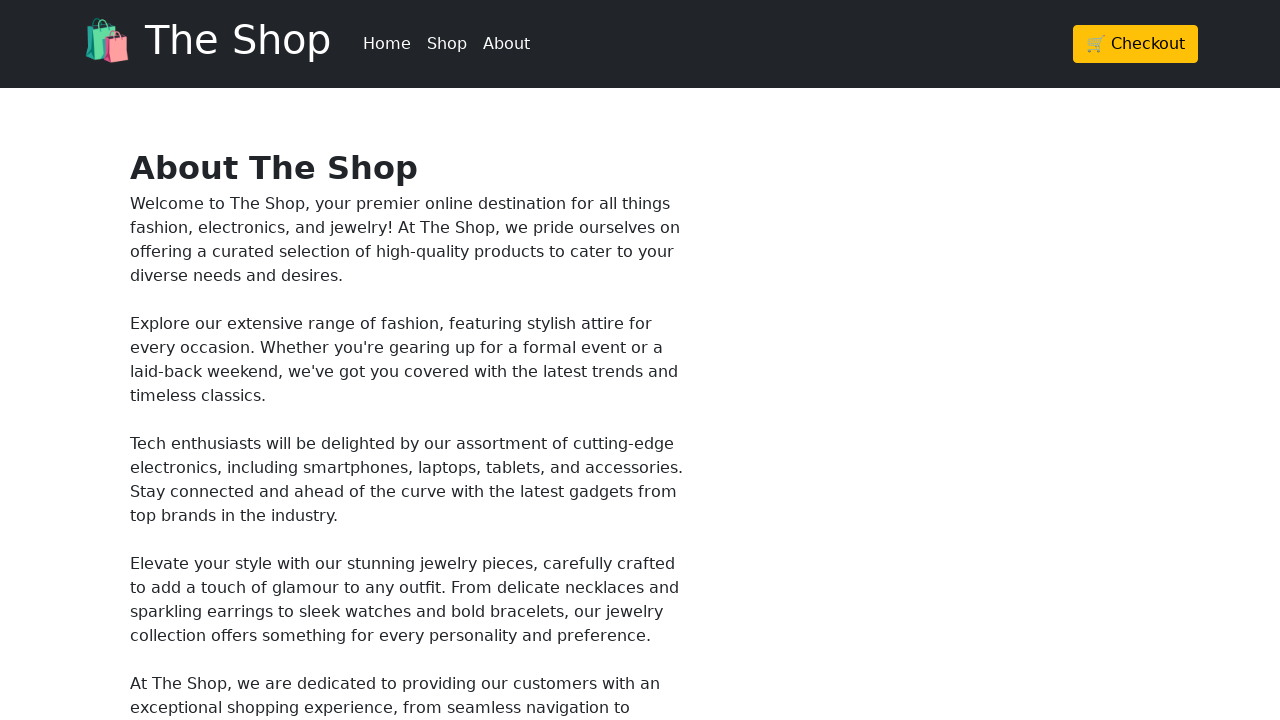